Tests dropdown selection using selectByIndex method to select Option 1 from the dropdown

Starting URL: https://the-internet.herokuapp.com/dropdown

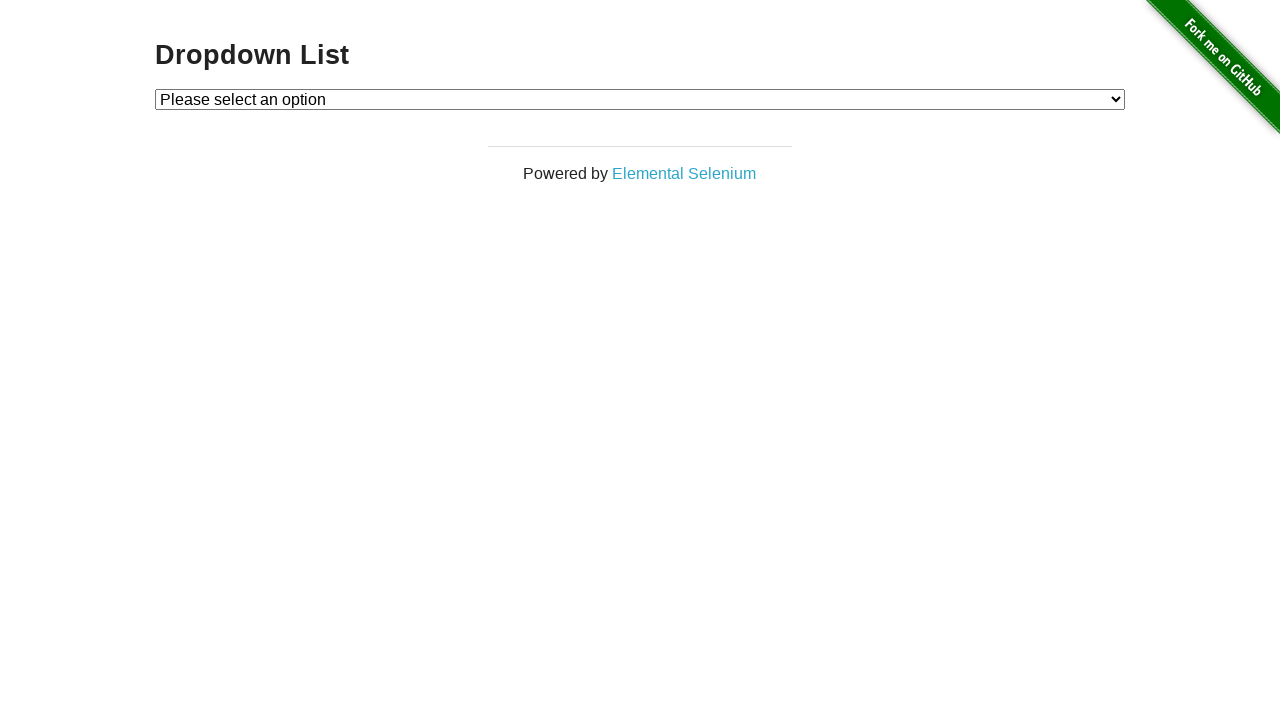

Navigated to dropdown page
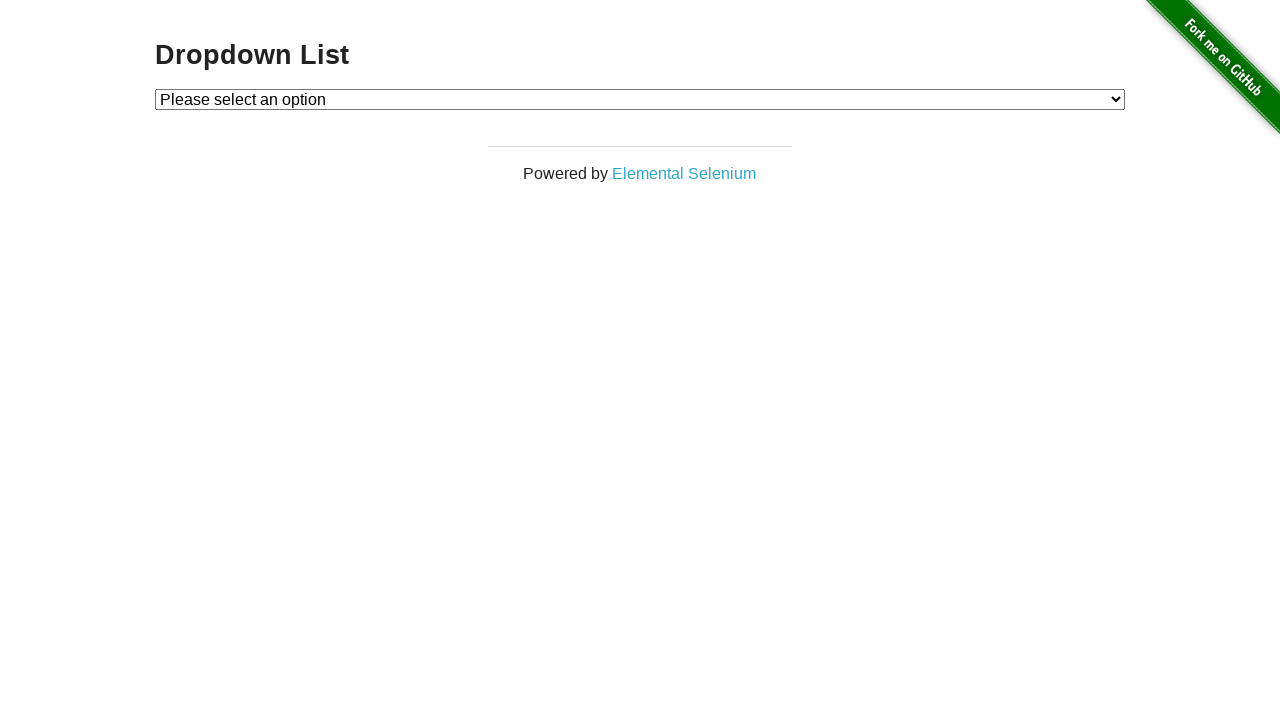

Selected Option 1 from dropdown using selectByIndex method on #dropdown
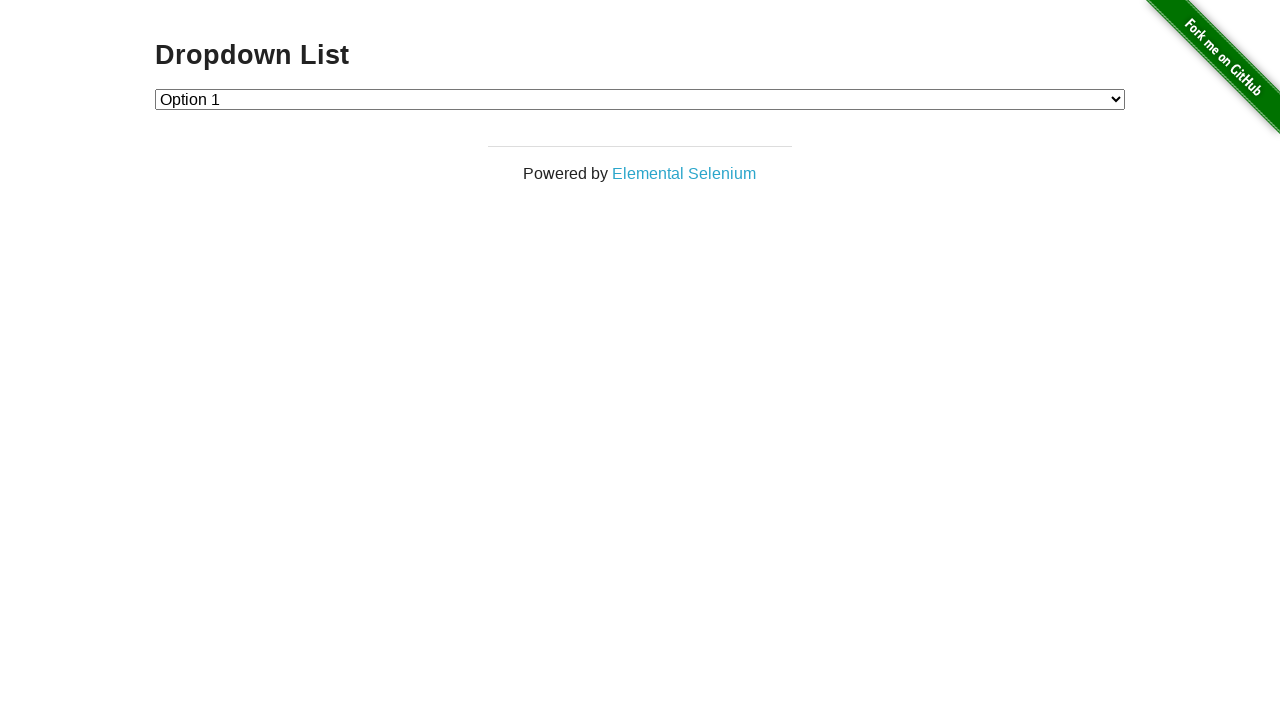

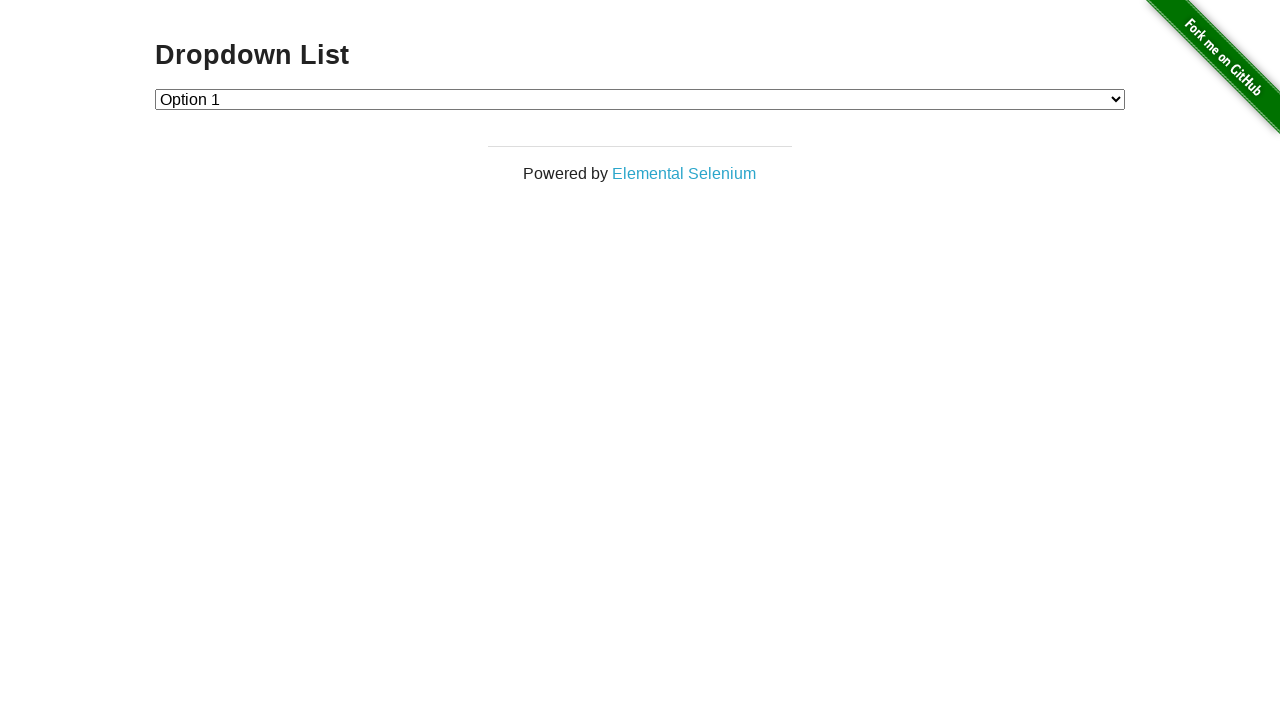